Tests a registration form by filling out all fields including personal information, selecting hobbies, languages, skills, country, date of birth, and password, then submitting the form.

Starting URL: https://demo.automationtesting.in/Register.html

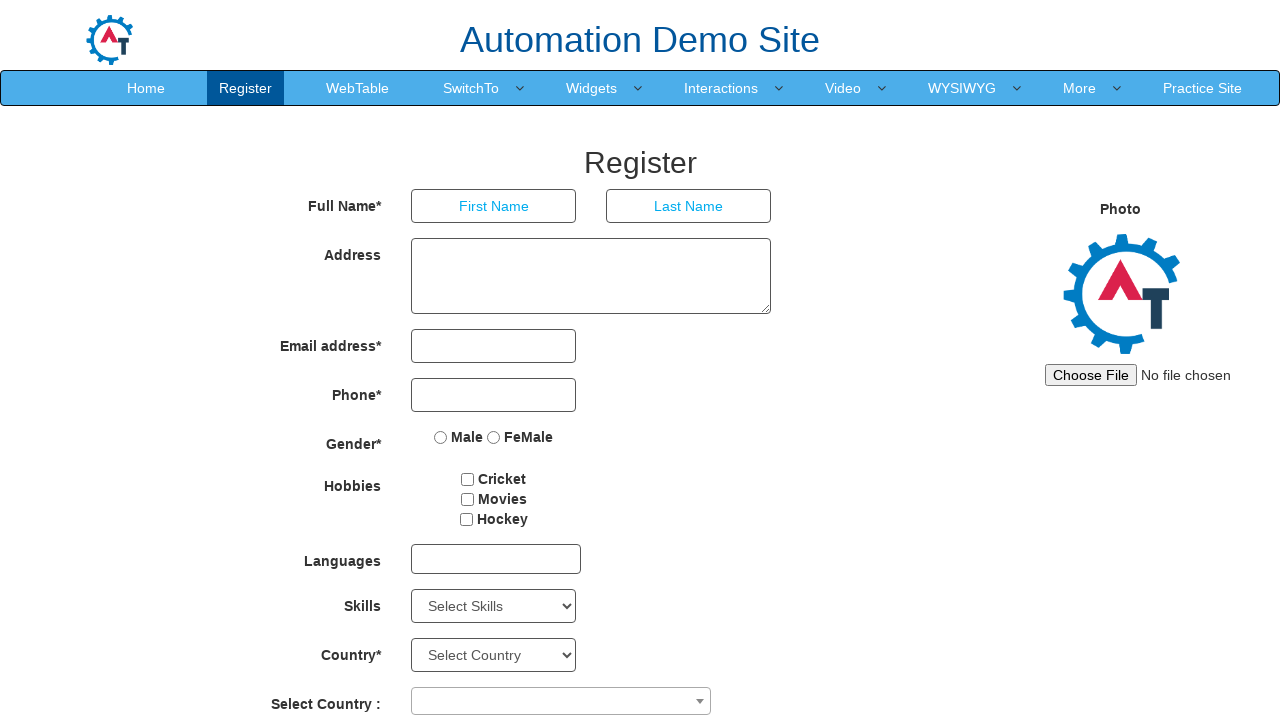

Scrolled to Refresh button
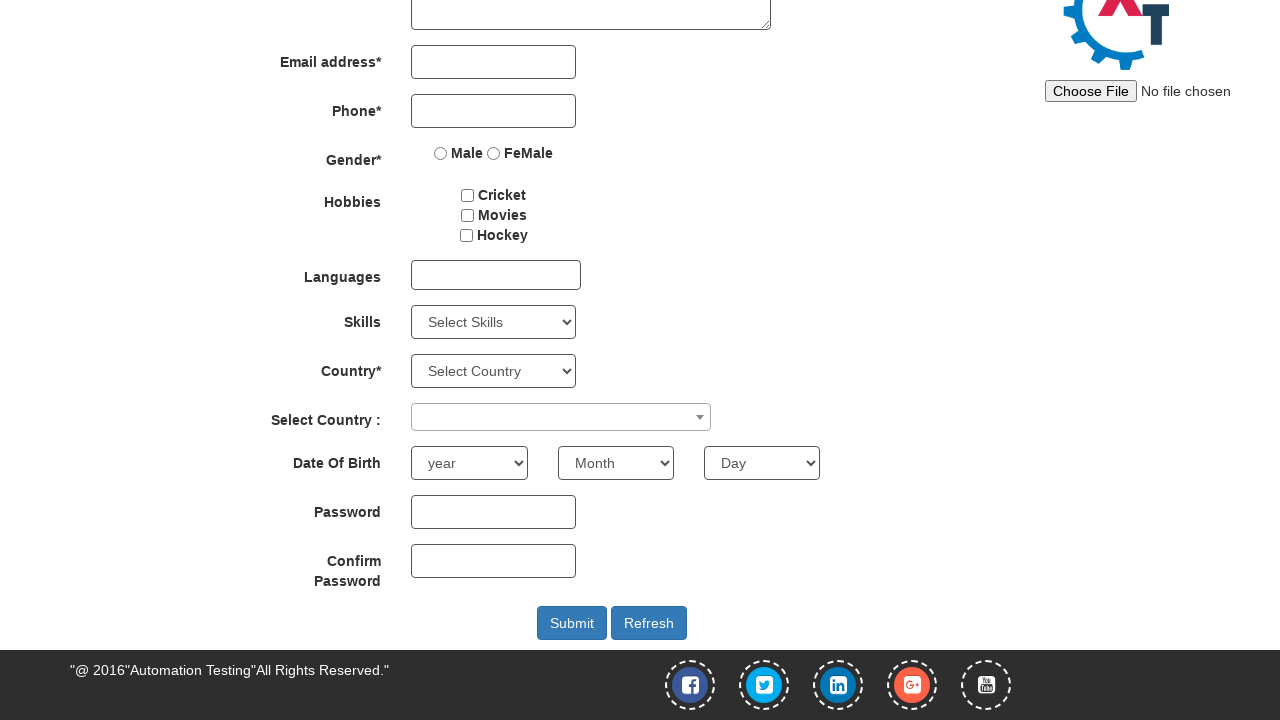

Clicked Refresh button at (649, 623) on //*[text()="Refresh"]
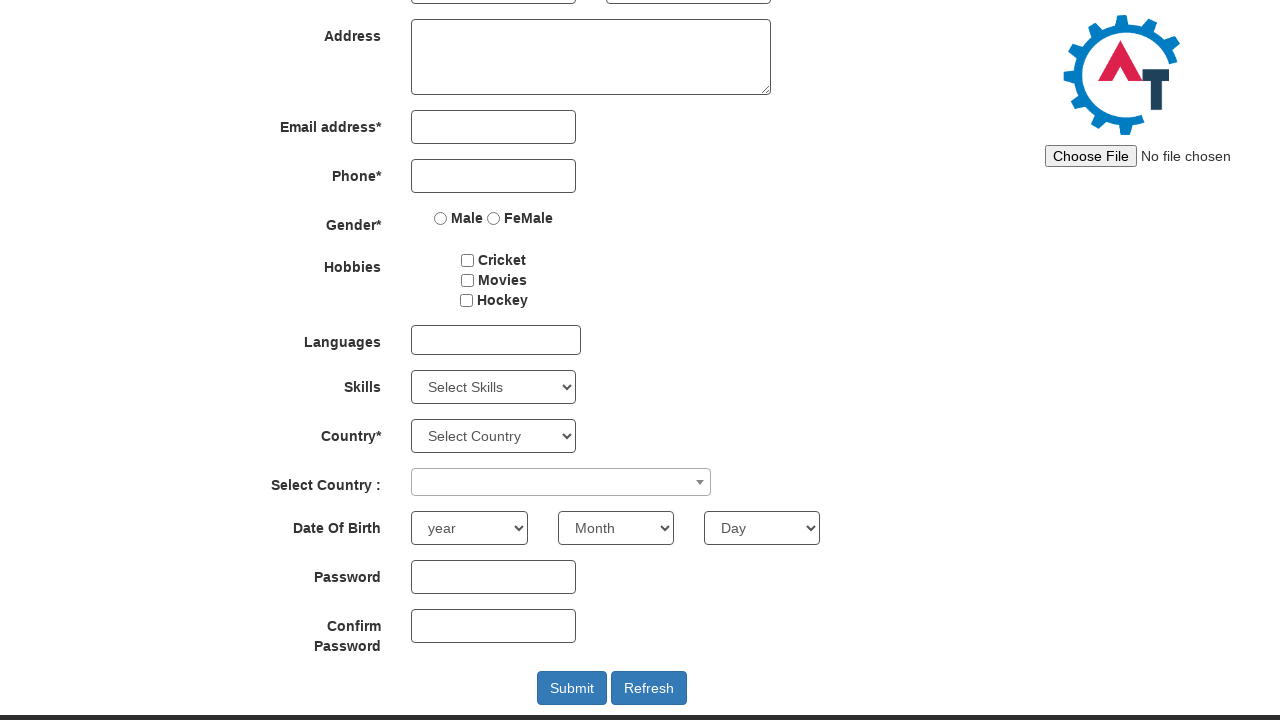

Filled First Name field with 'Marcus' on input[placeholder='First Name']
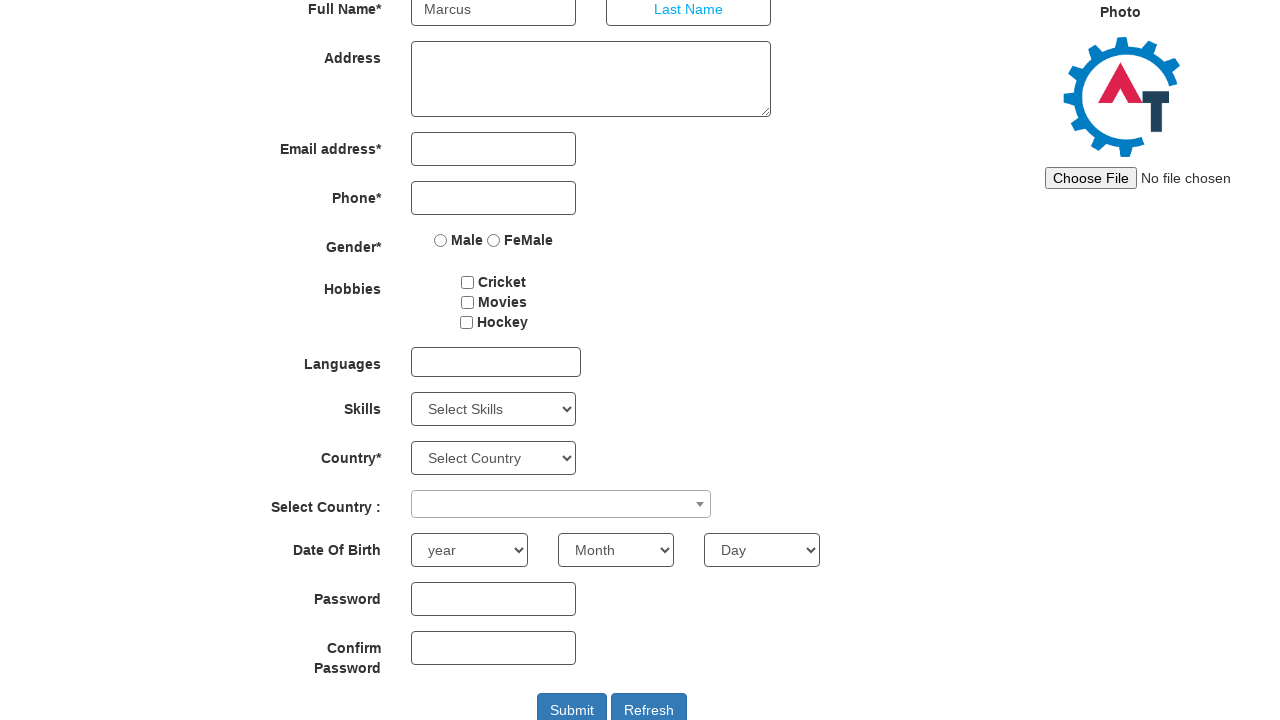

Filled Last Name field with 'Thompson' on input[placeholder='Last Name']
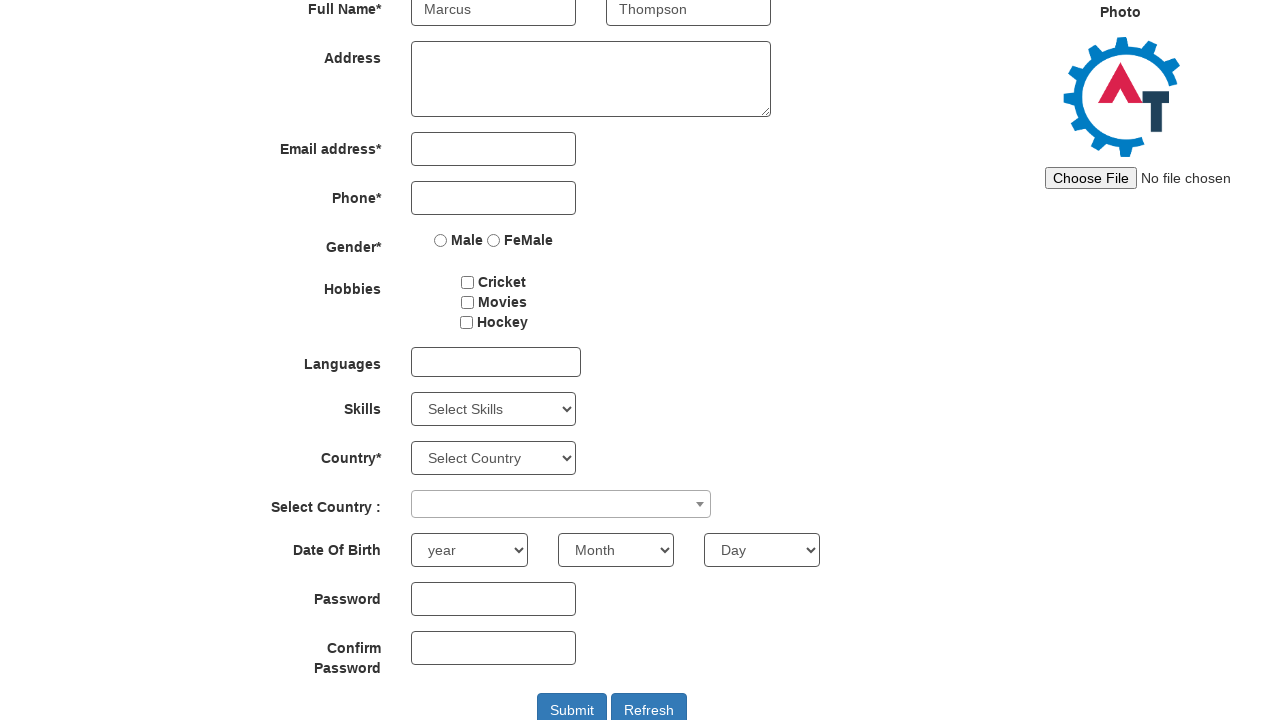

Filled Address field with complete address on textarea[ng-model='Adress']
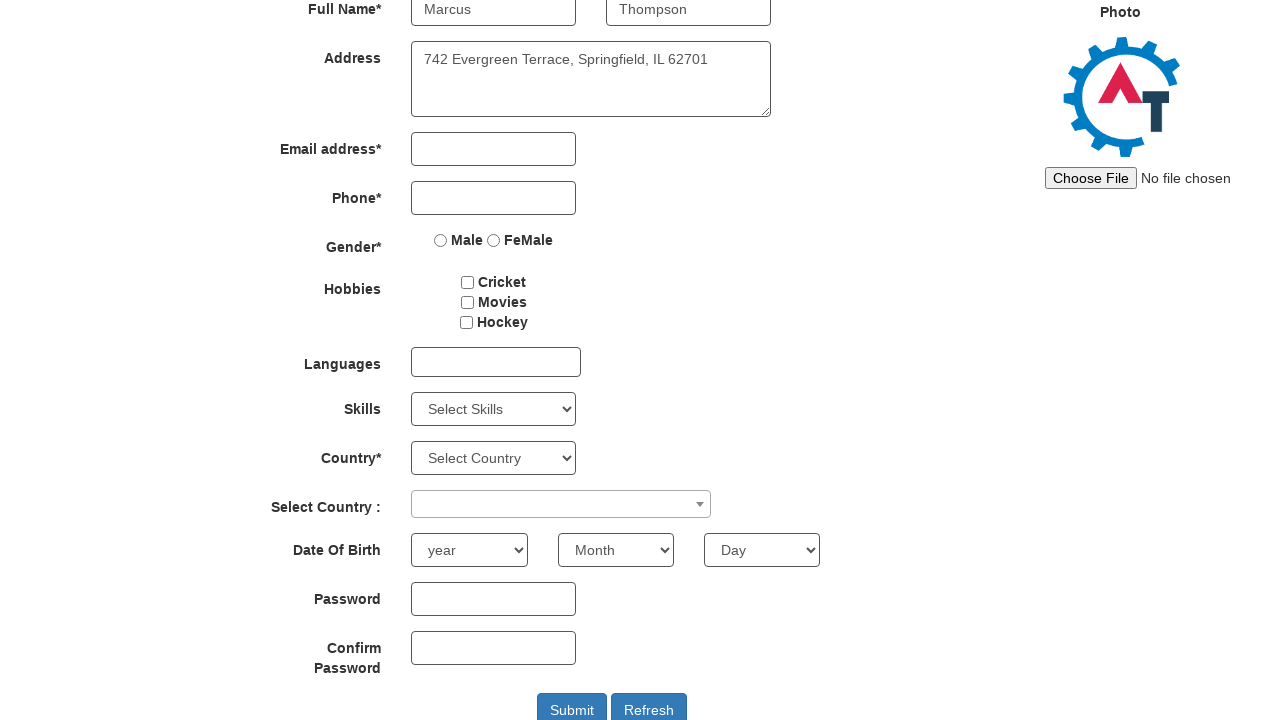

Filled Email field with 'marcus.thompson@example.com' on input[ng-model='EmailAdress']
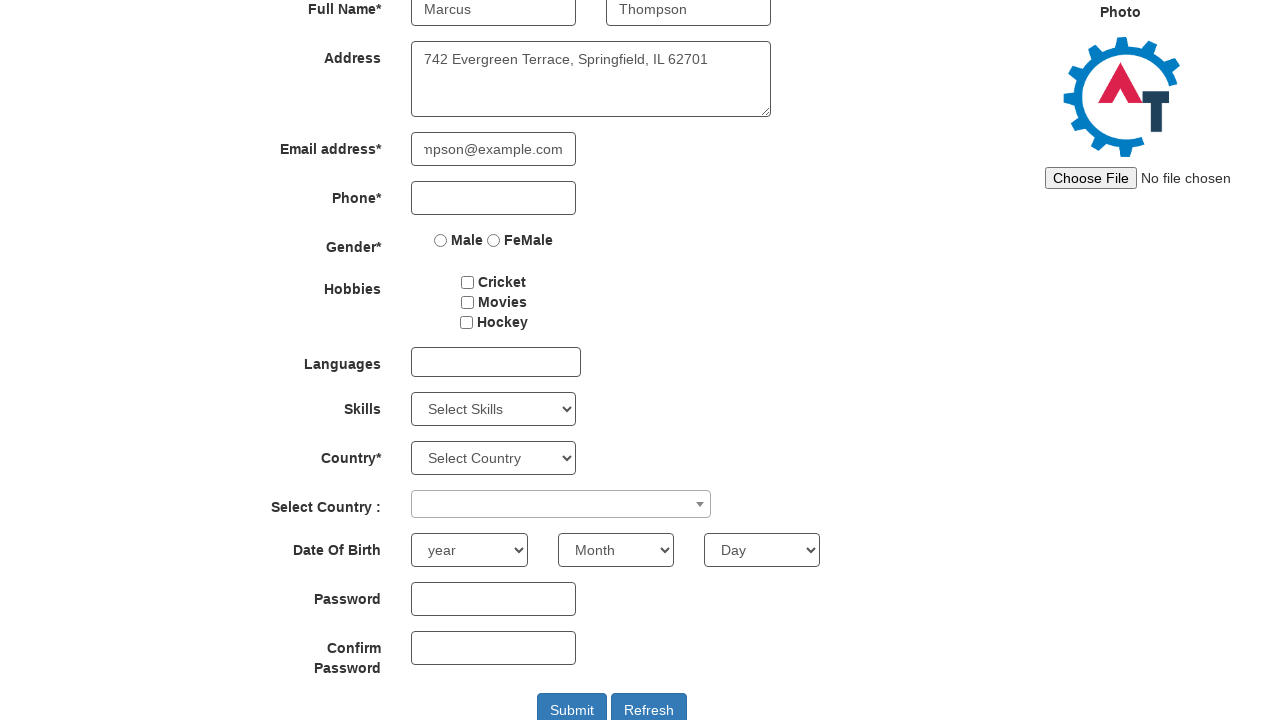

Filled Phone Number field with '5551234567' on input[ng-model='Phone']
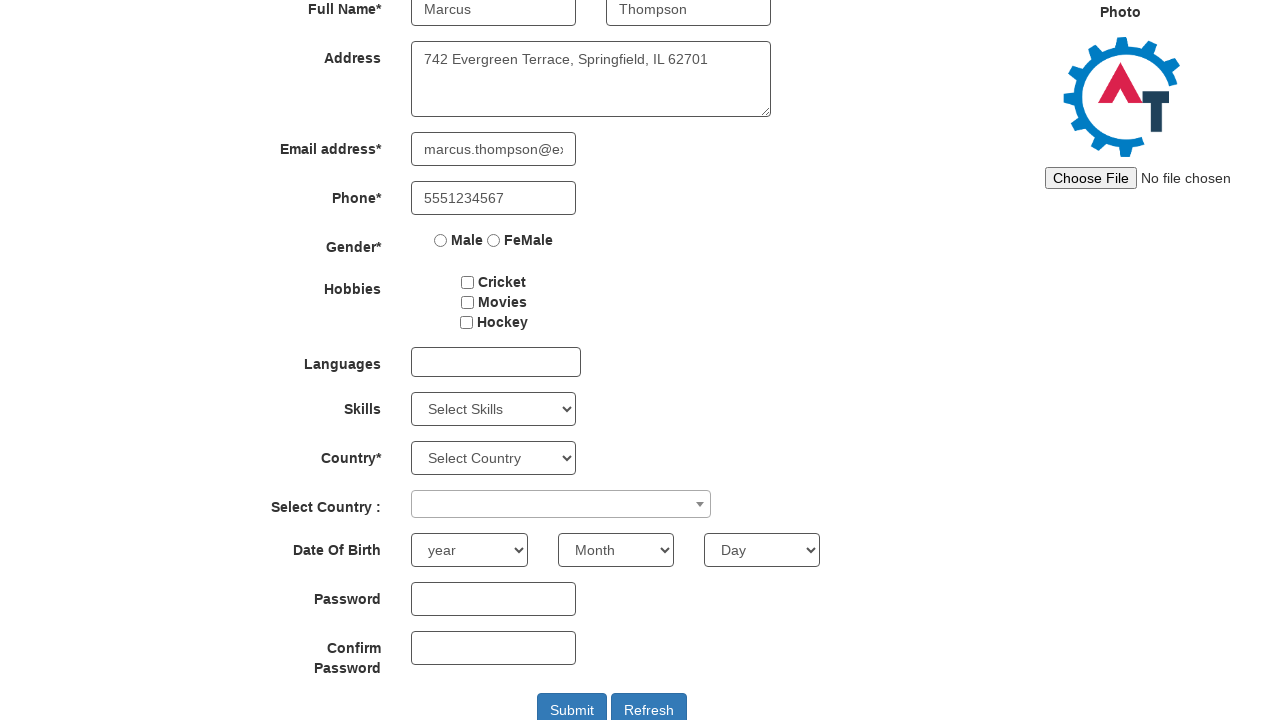

Selected Male gender option at (441, 240) on input[value='Male']
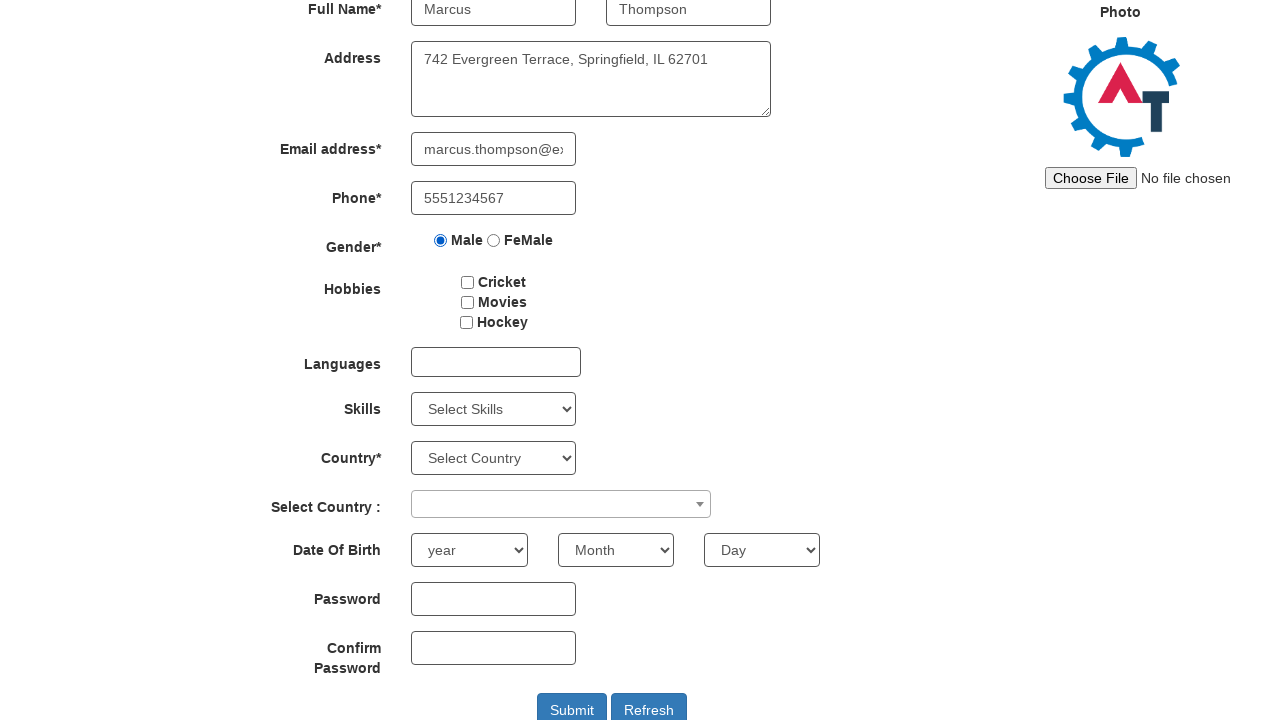

Selected Cricket hobby checkbox at (468, 282) on #checkbox1
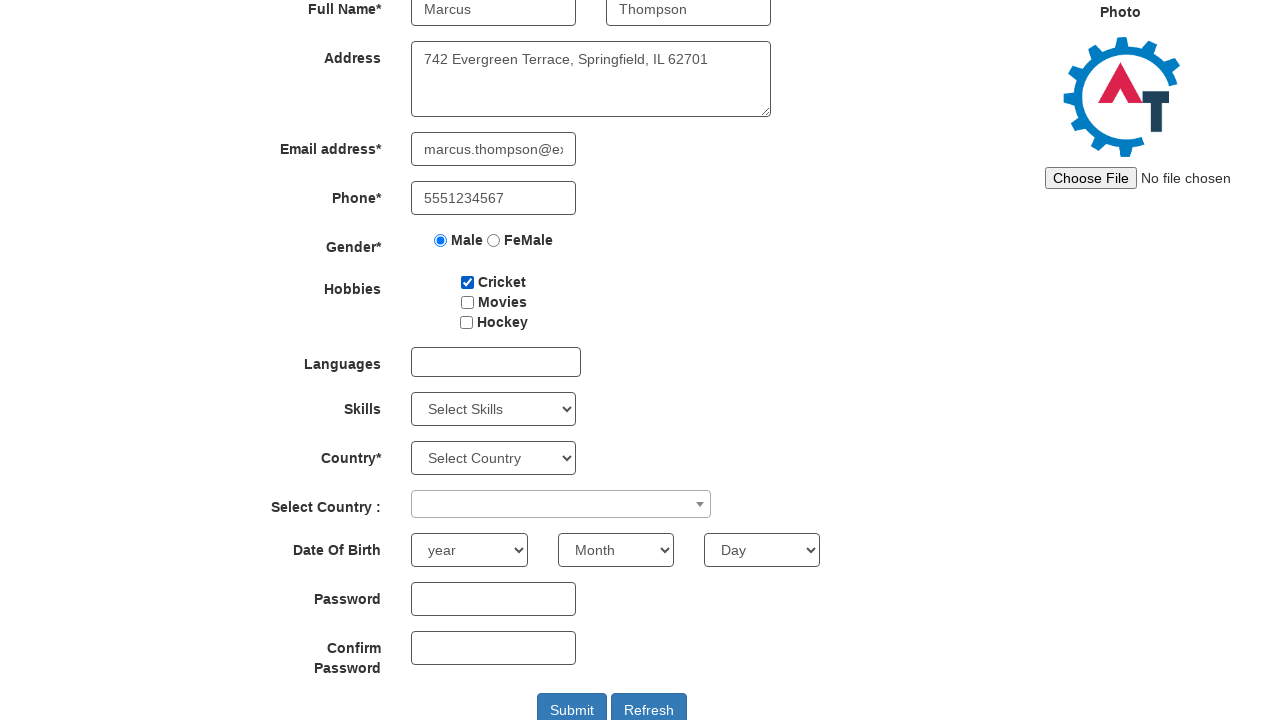

Selected Movies hobby checkbox at (467, 302) on #checkbox2
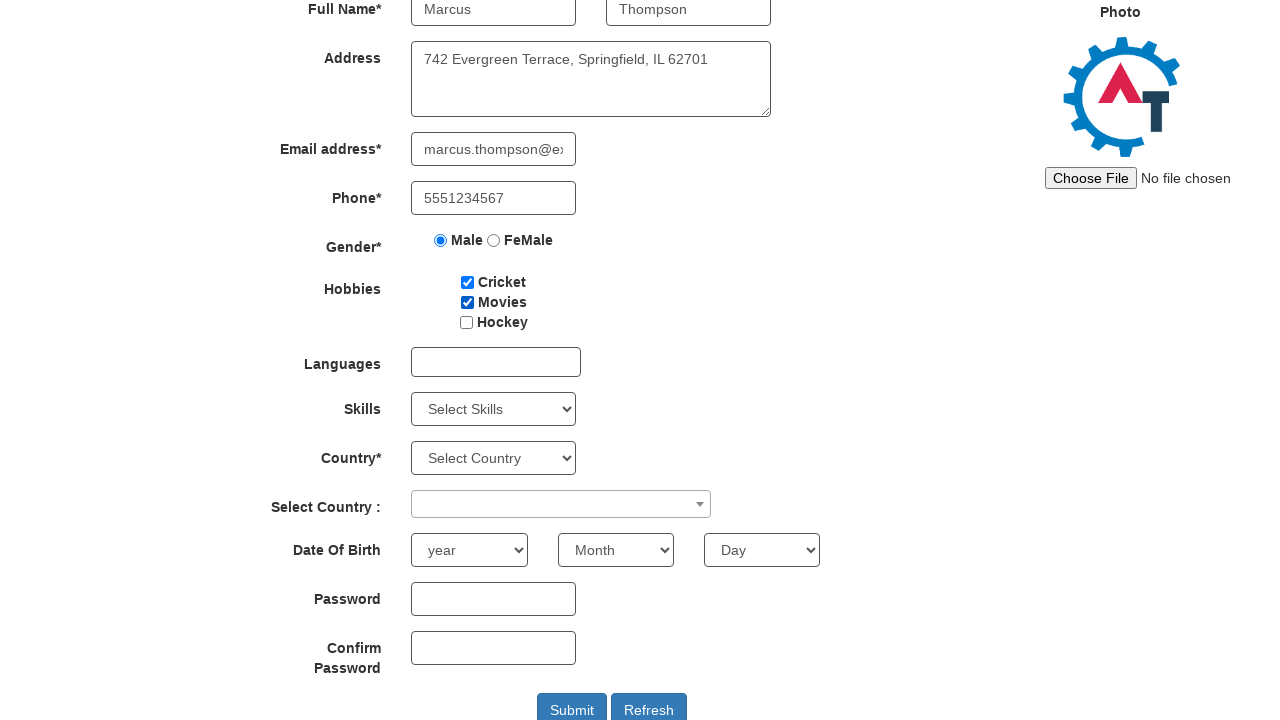

Selected Hockey hobby checkbox at (466, 322) on #checkbox3
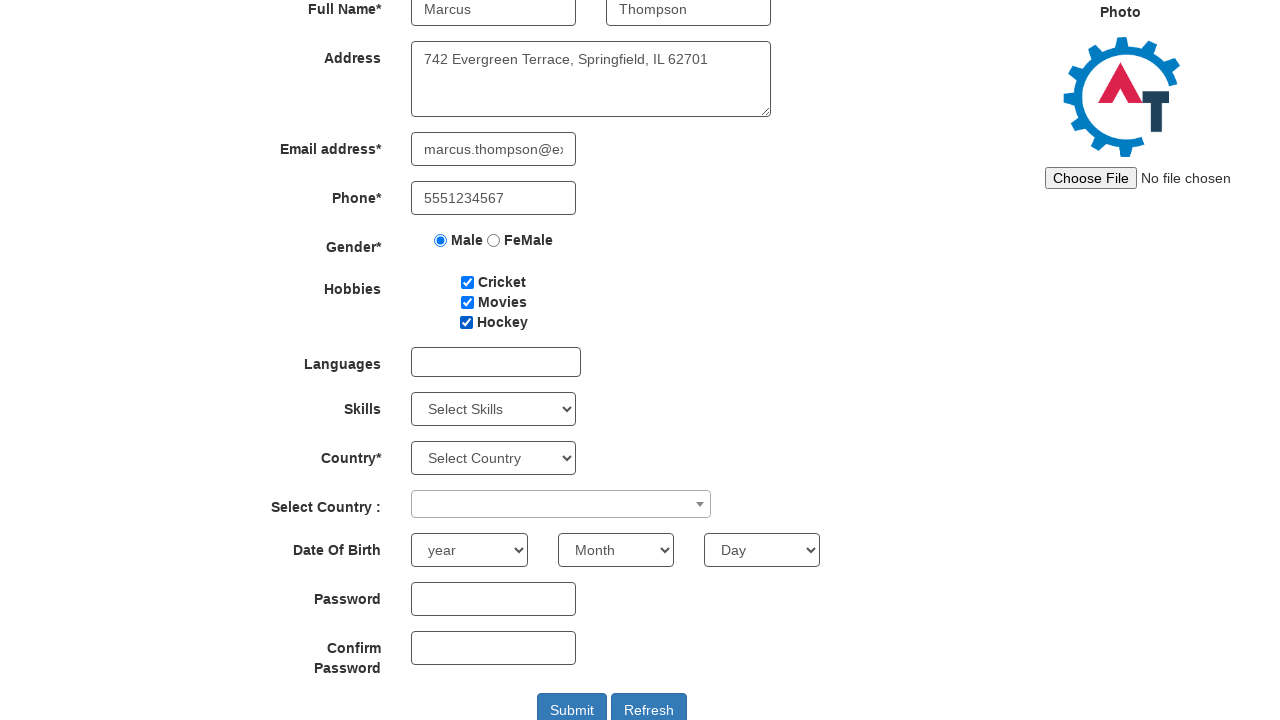

Scrolled to Confirm Password section
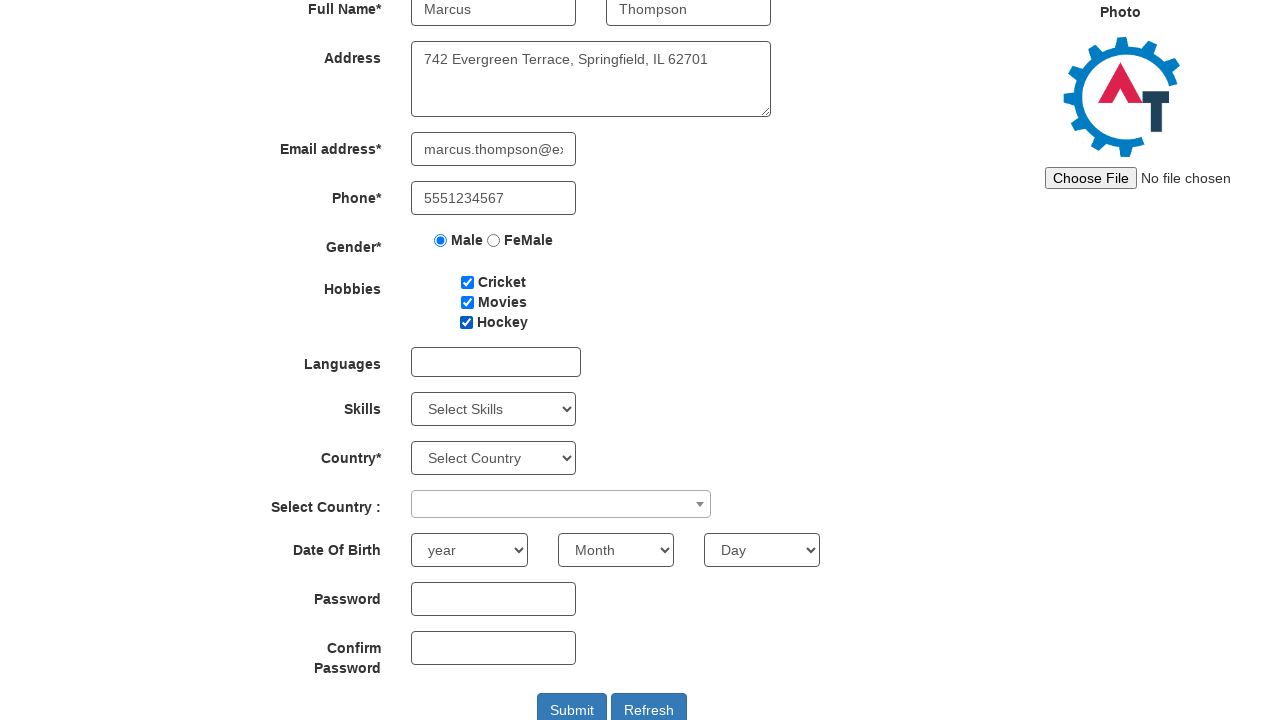

Clicked Languages dropdown at (496, 362) on #msdd
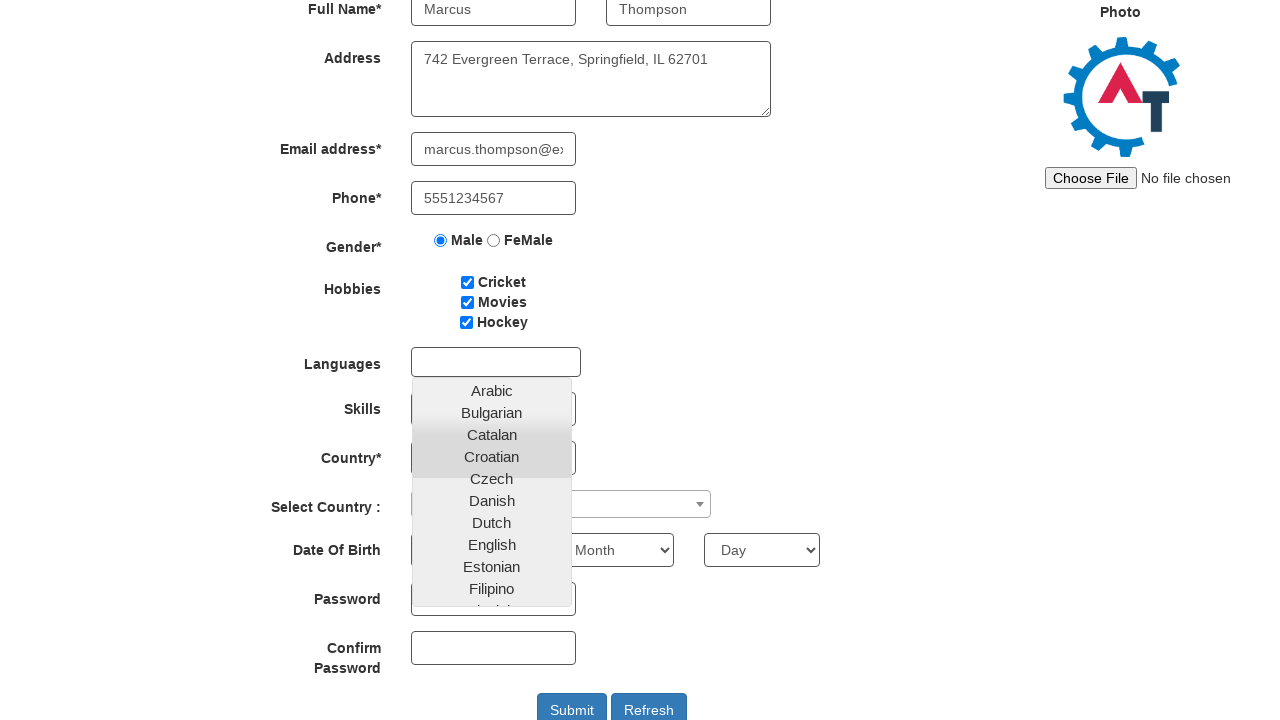

Languages dropdown options loaded
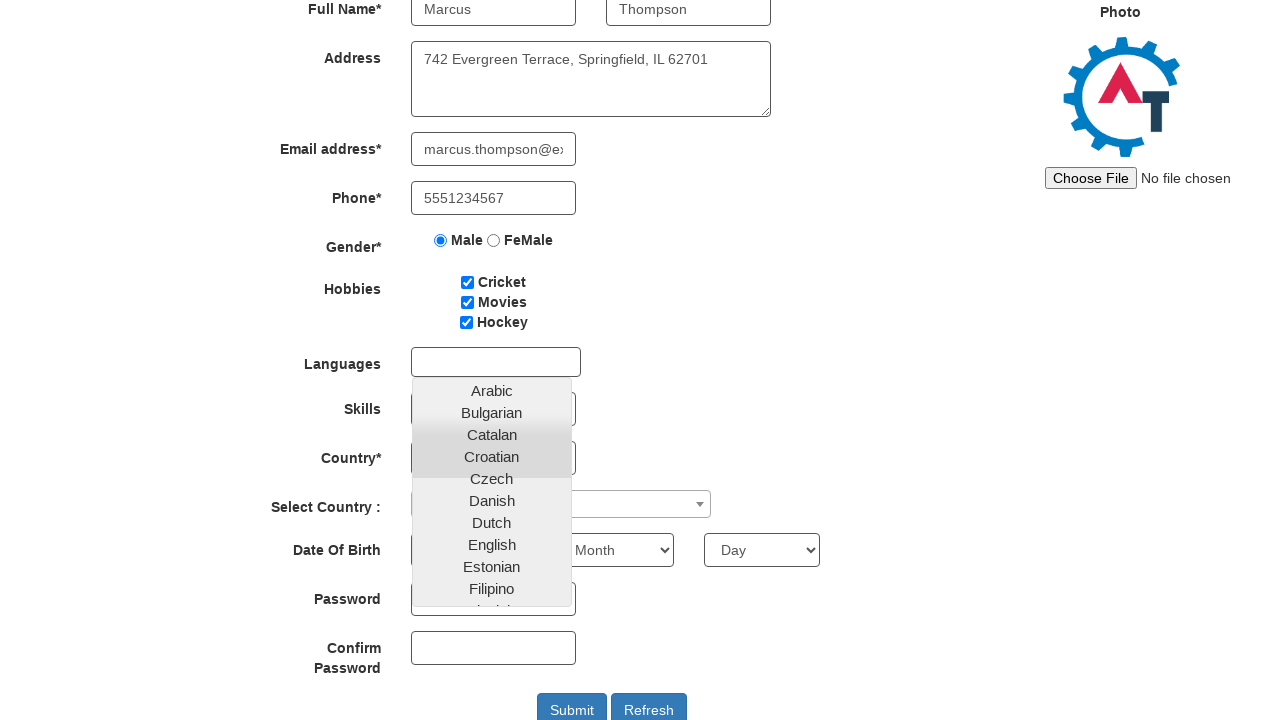

Selected Hindi language option at (492, 491) on xpath=//div[@style='display: block;']//ul//li//a[text()='Hindi']
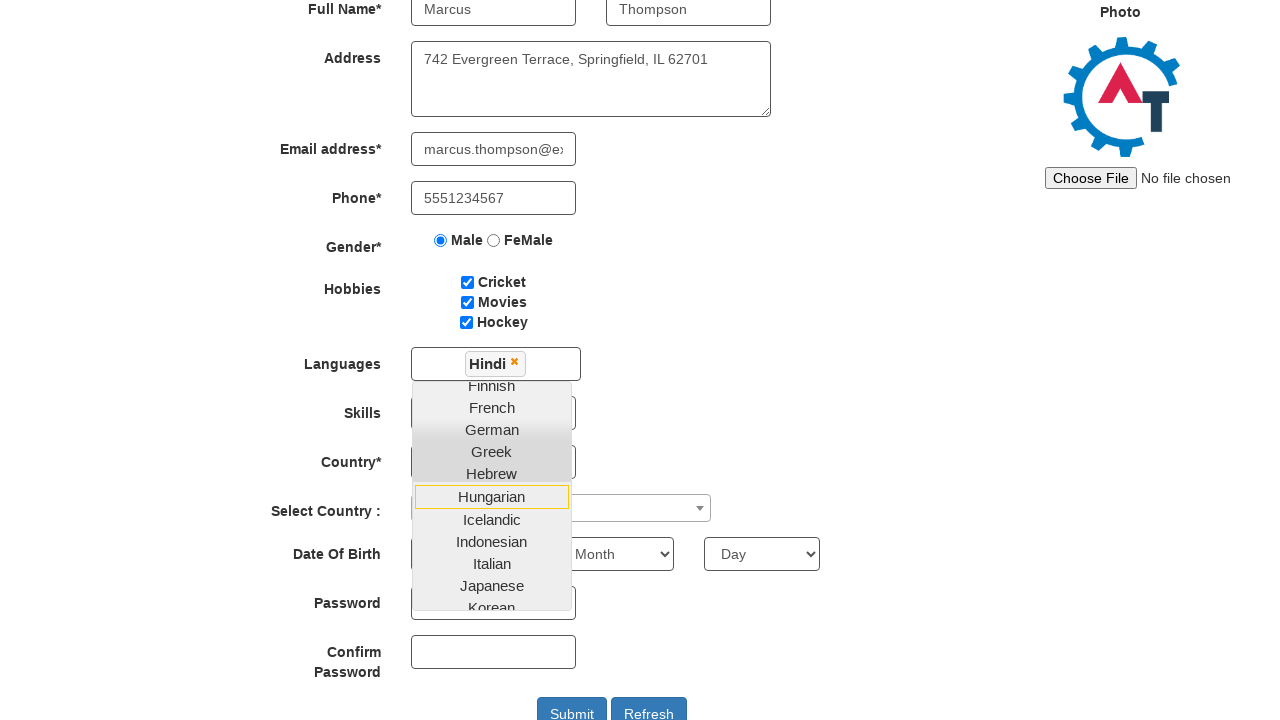

Selected Greek language option at (492, 451) on xpath=//div[@style='display: block;']//ul//li//a[text()='Greek']
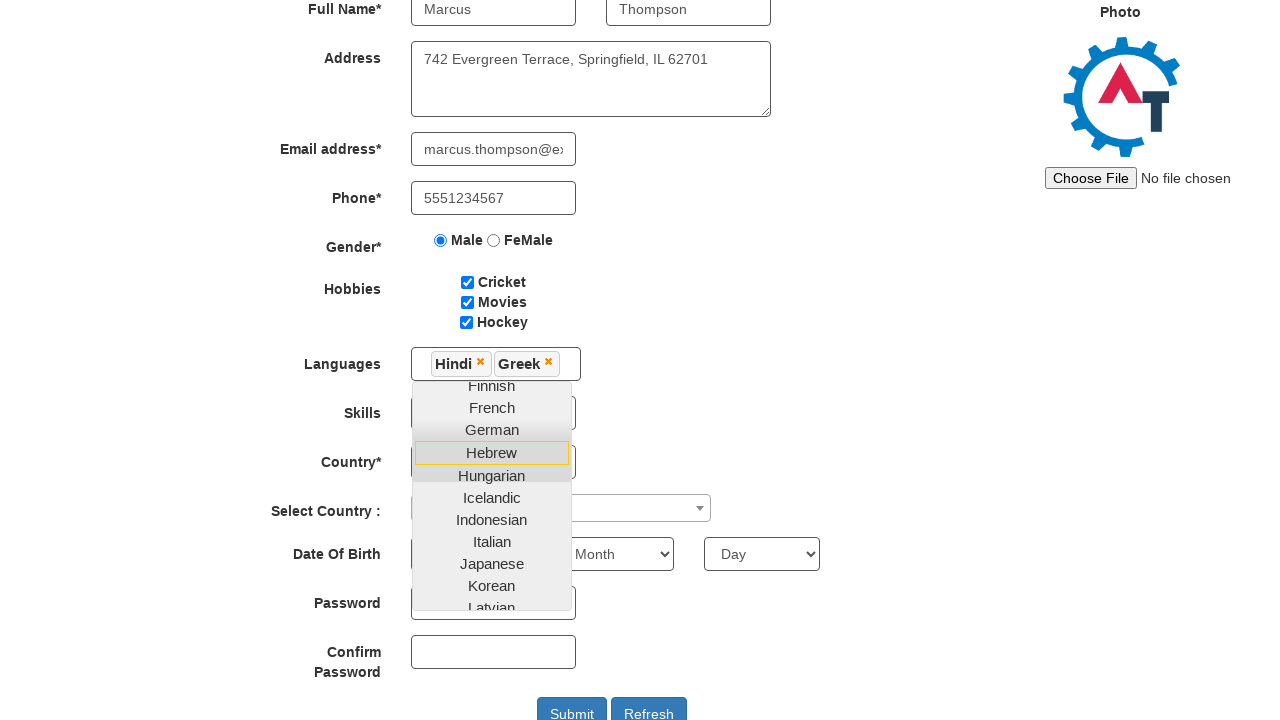

Closed Languages dropdown by clicking label at (323, 360) on xpath=//label[text()='Languages']
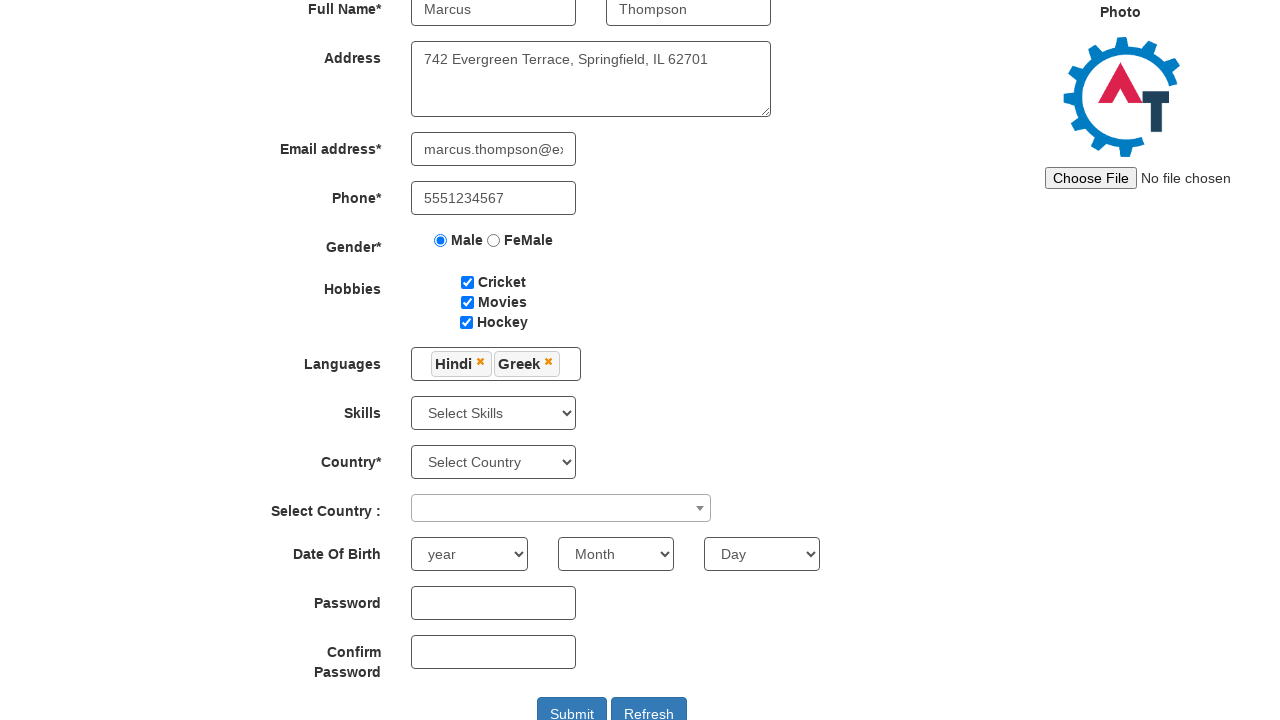

Selected MySQL from Skills dropdown on #Skills
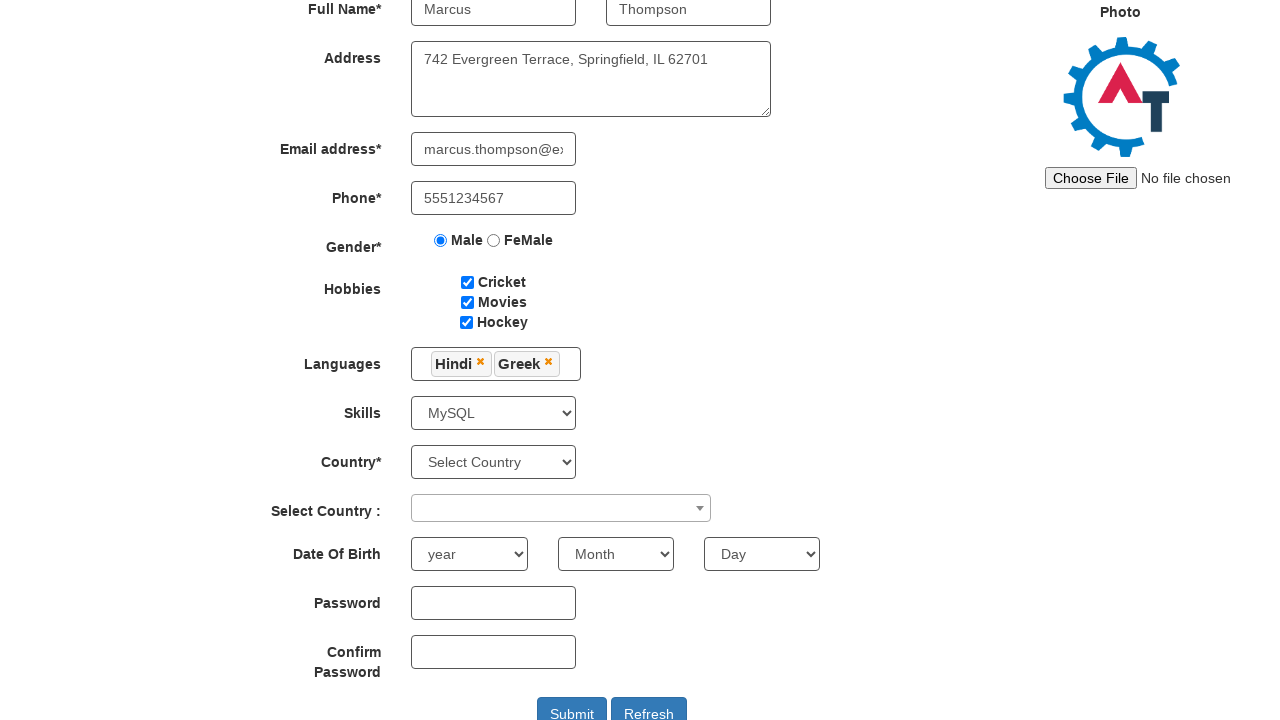

Closed Skills dropdown by clicking label at (323, 409) on xpath=//*[text()='Skills']
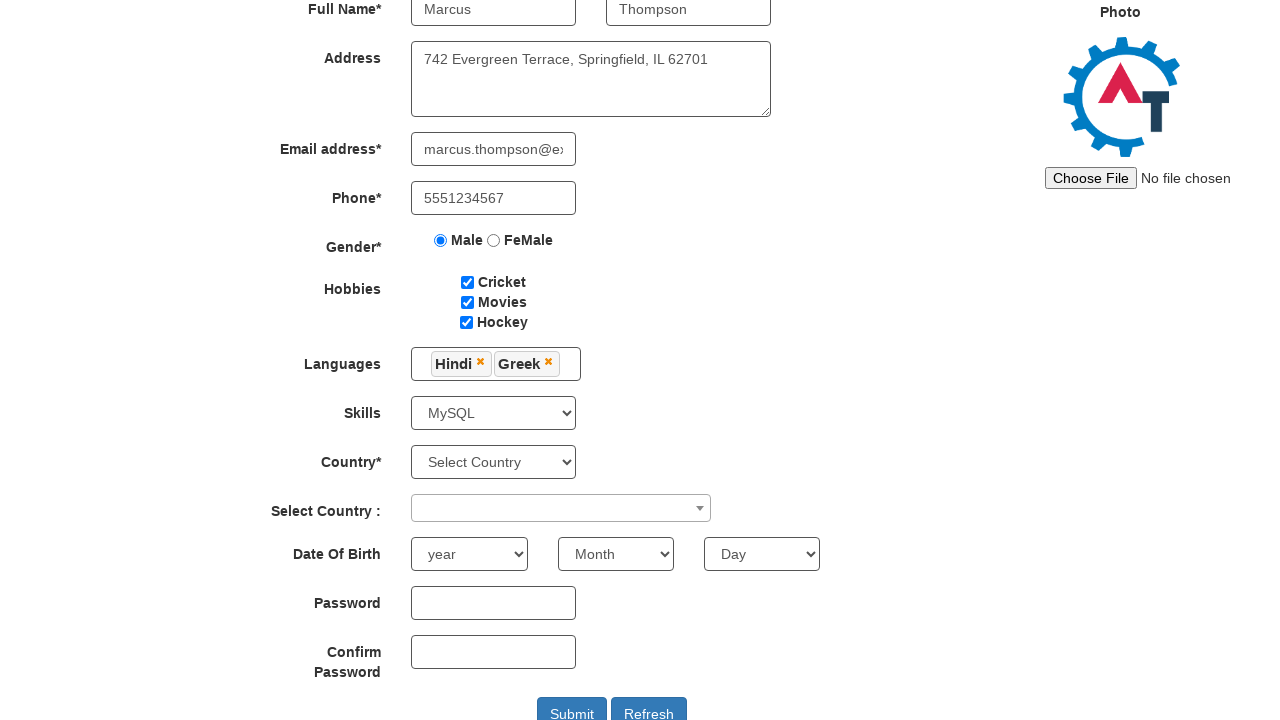

Clicked Countries dropdown first time at (494, 462) on #countries
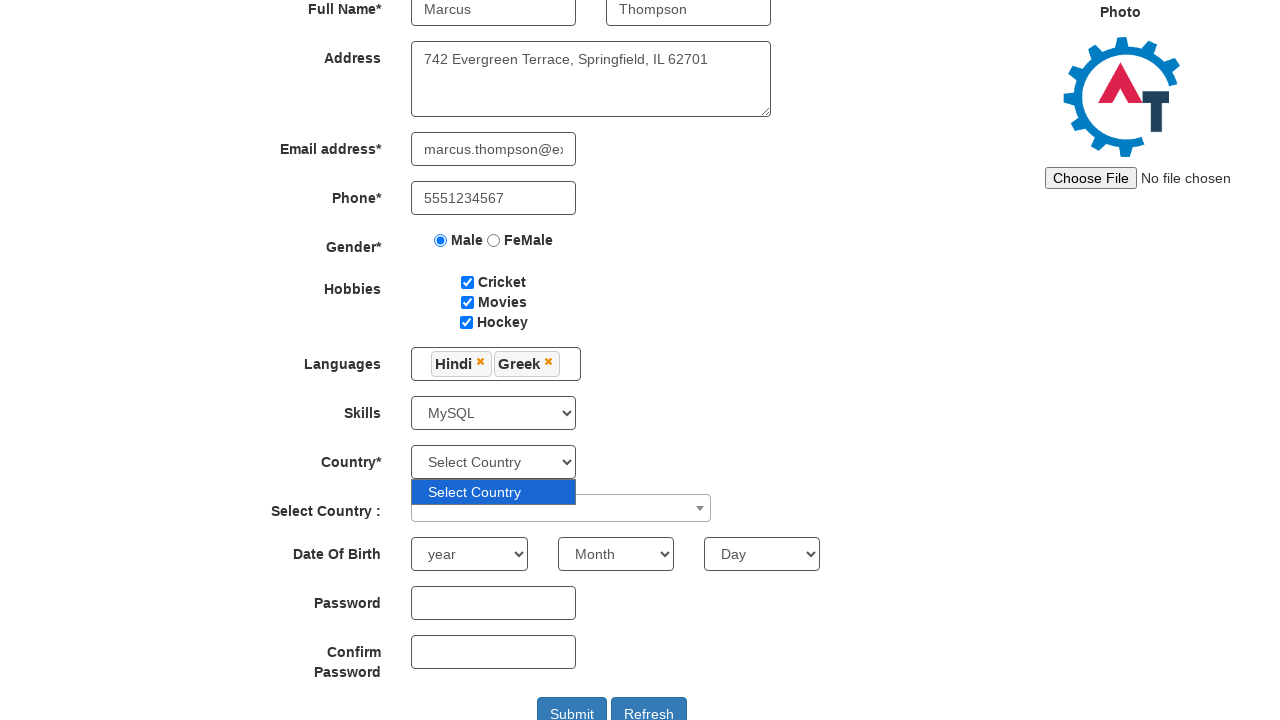

Clicked Countries dropdown second time at (494, 462) on #countries
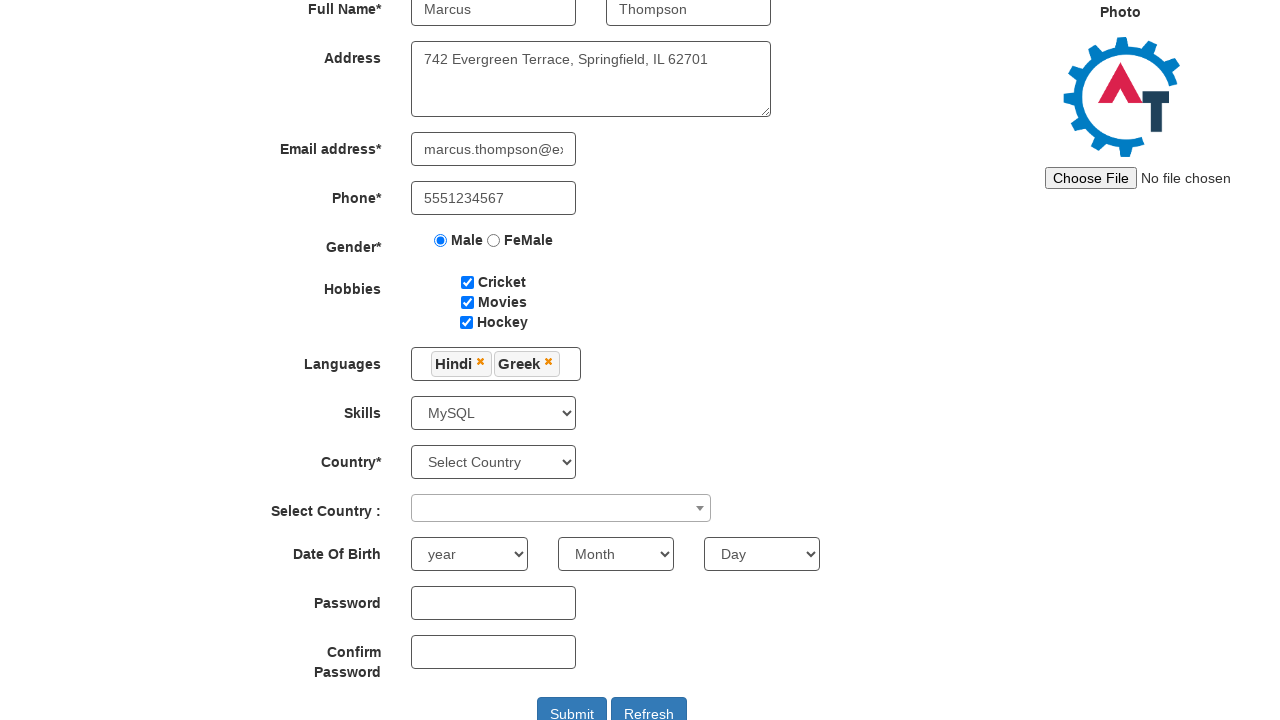

Clicked to open country selection at (561, 508) on span.select2-selection.select2-selection--single
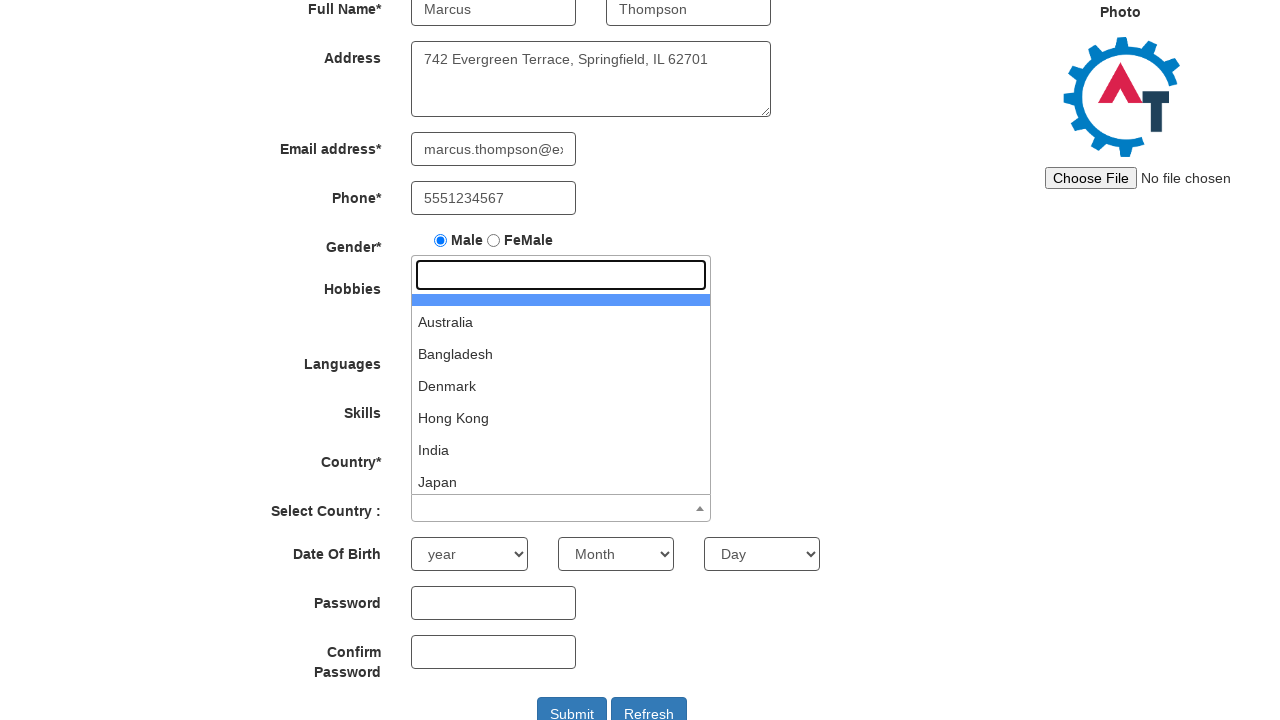

Country list options loaded
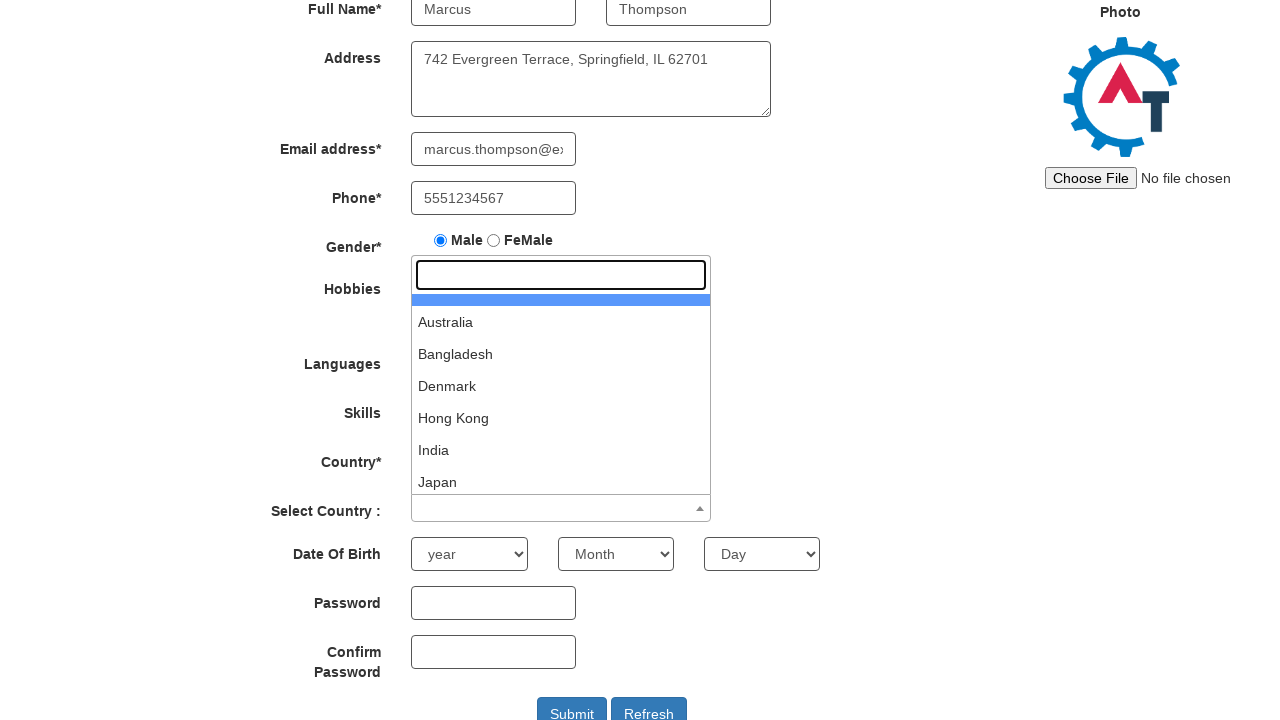

Selected India from country list at (561, 450) on xpath=//li[text()='India']
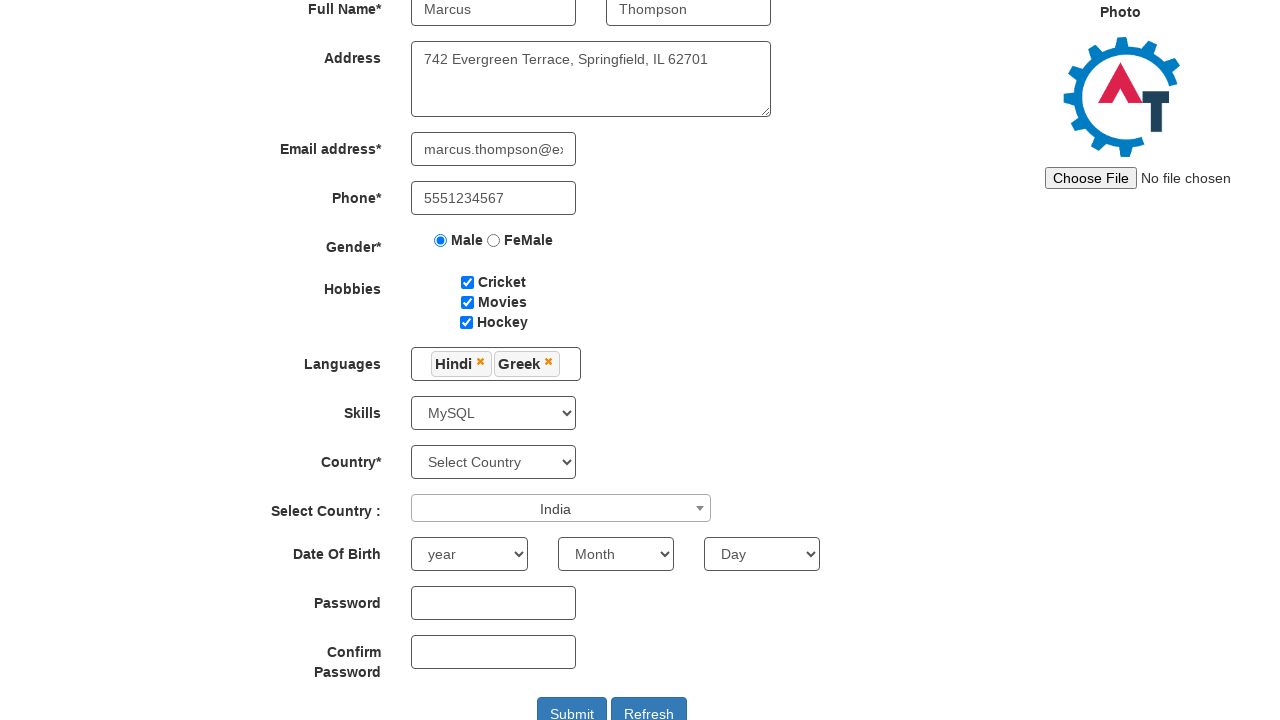

Selected birth year 1995 on #yearbox
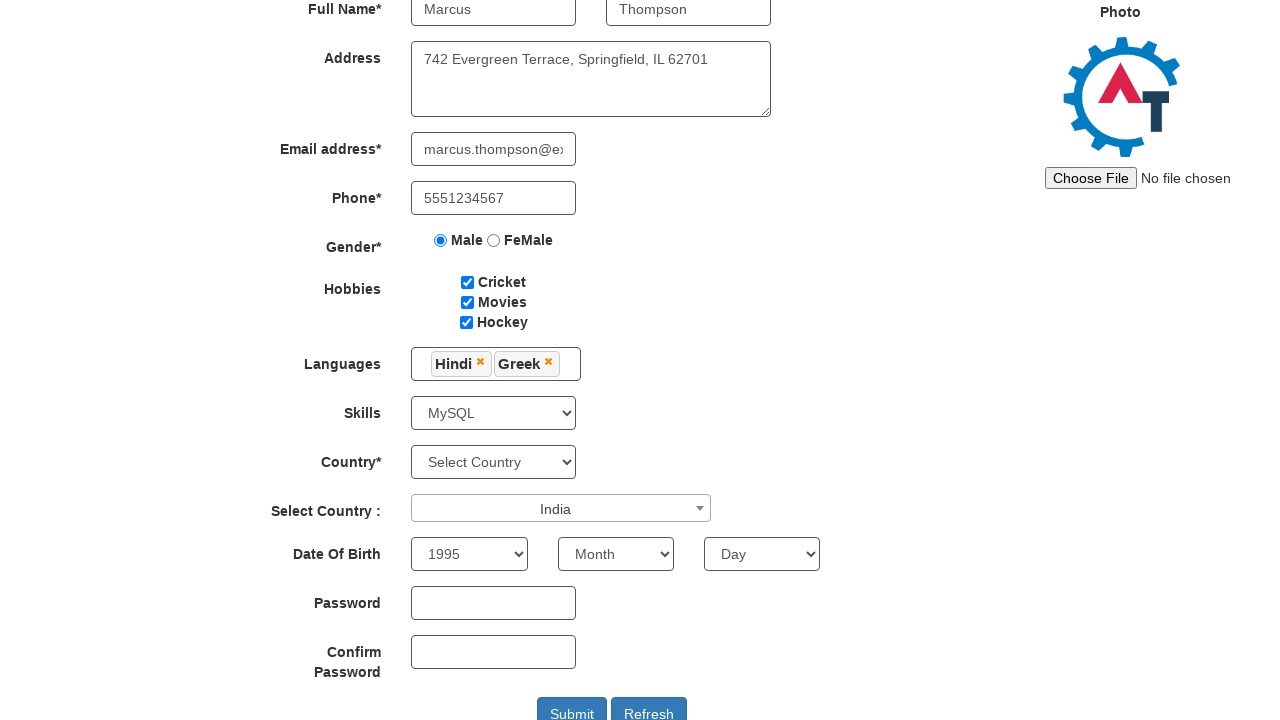

Selected birth month November on select[placeholder='Month']
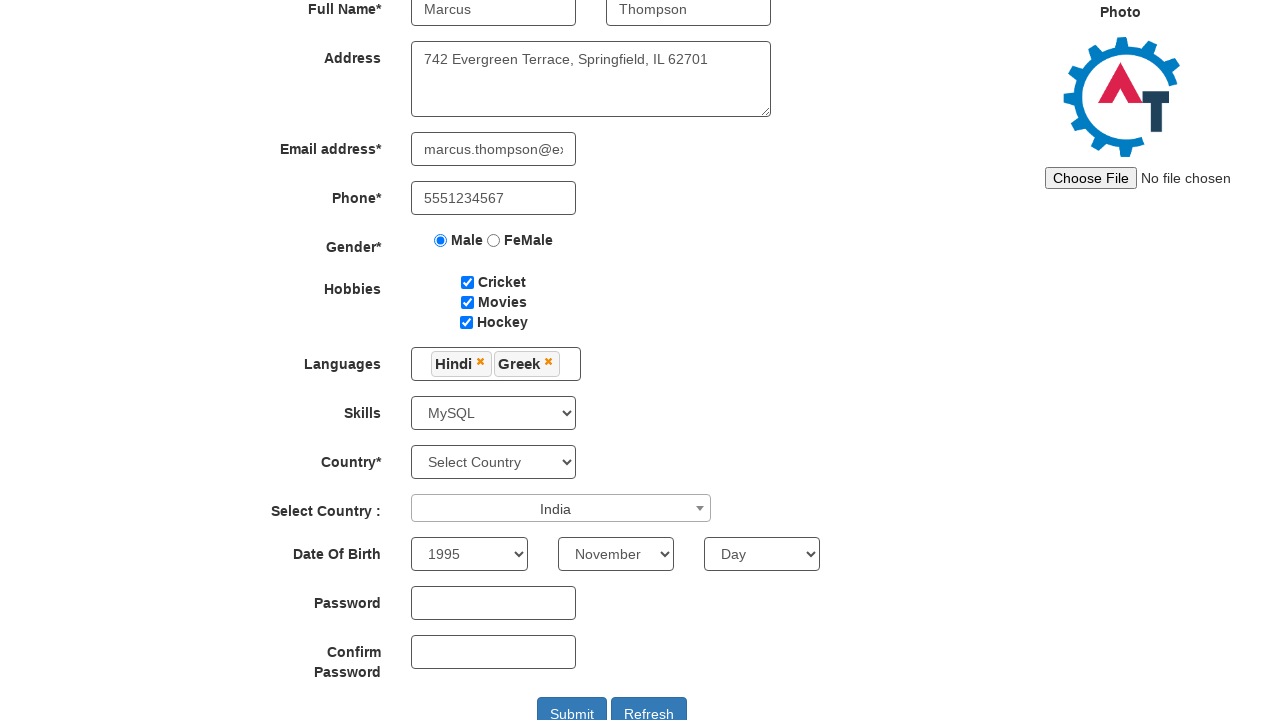

Selected birth day 3 on #daybox
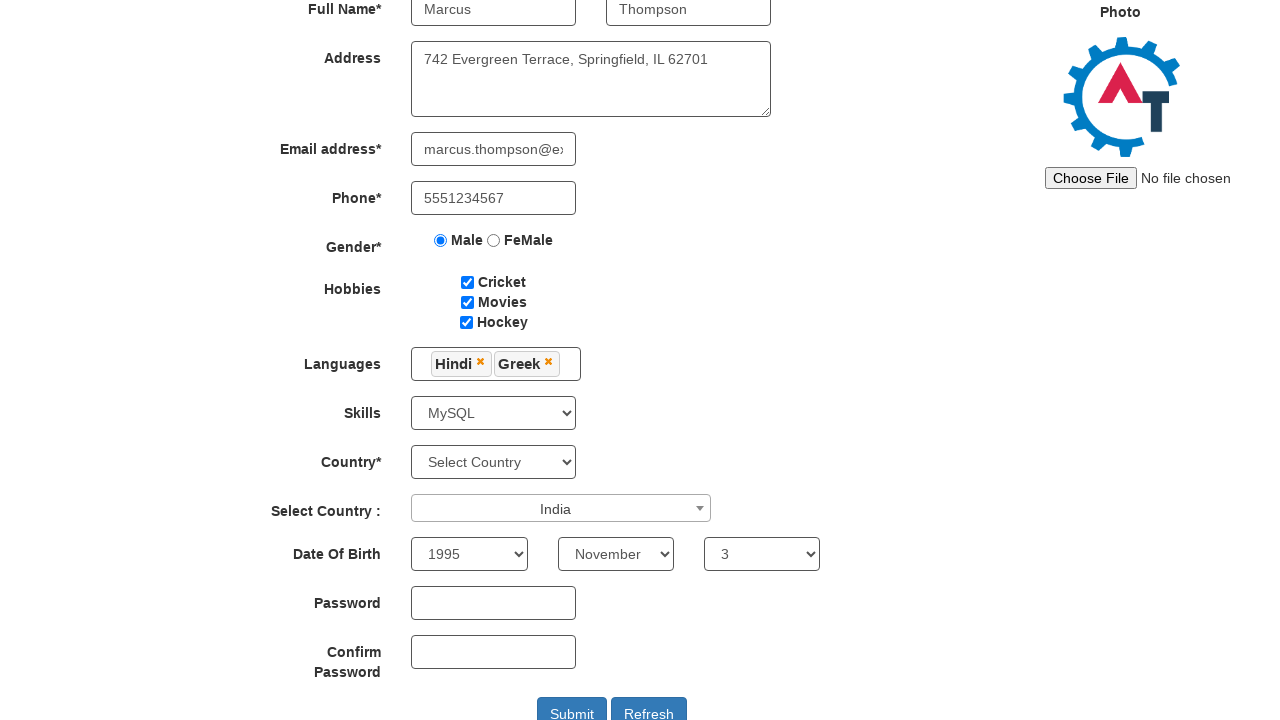

Filled Password field with 'Test@123' on #firstpassword
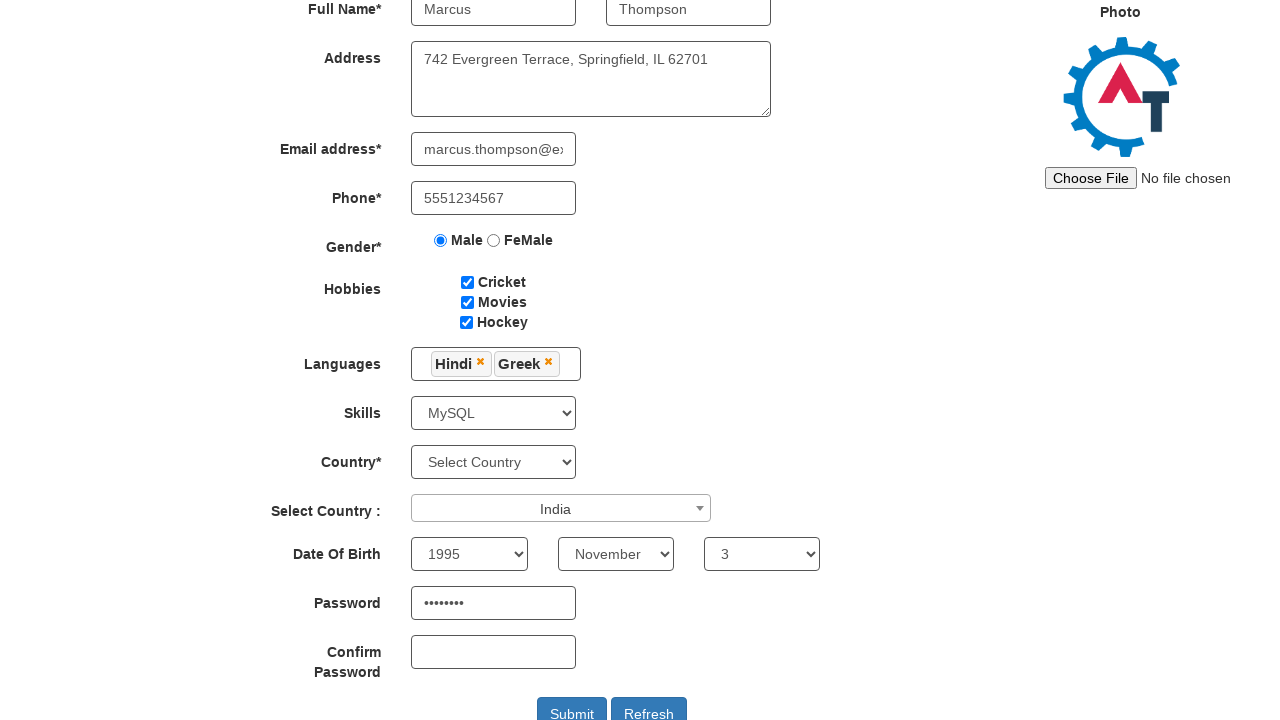

Filled Confirm Password field with 'Test@123' on #secondpassword
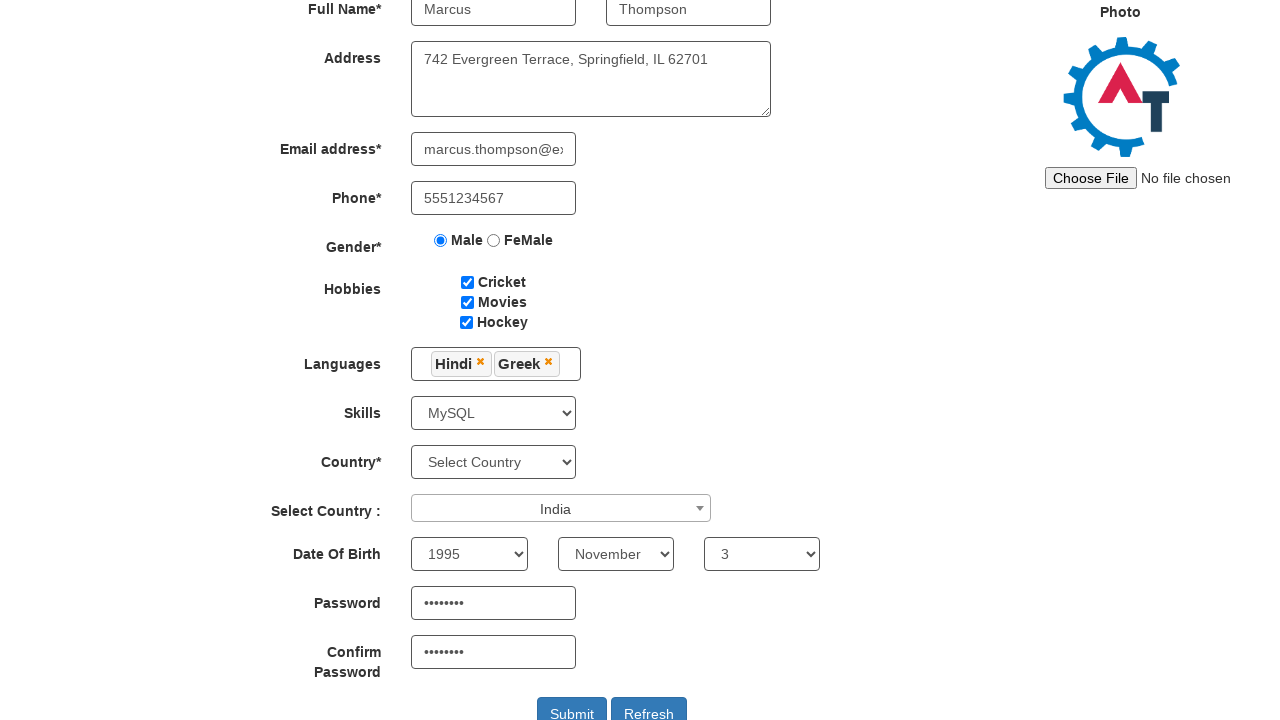

Clicked Submit button to submit registration form at (572, 703) on xpath=//*[text()=' Submit ']
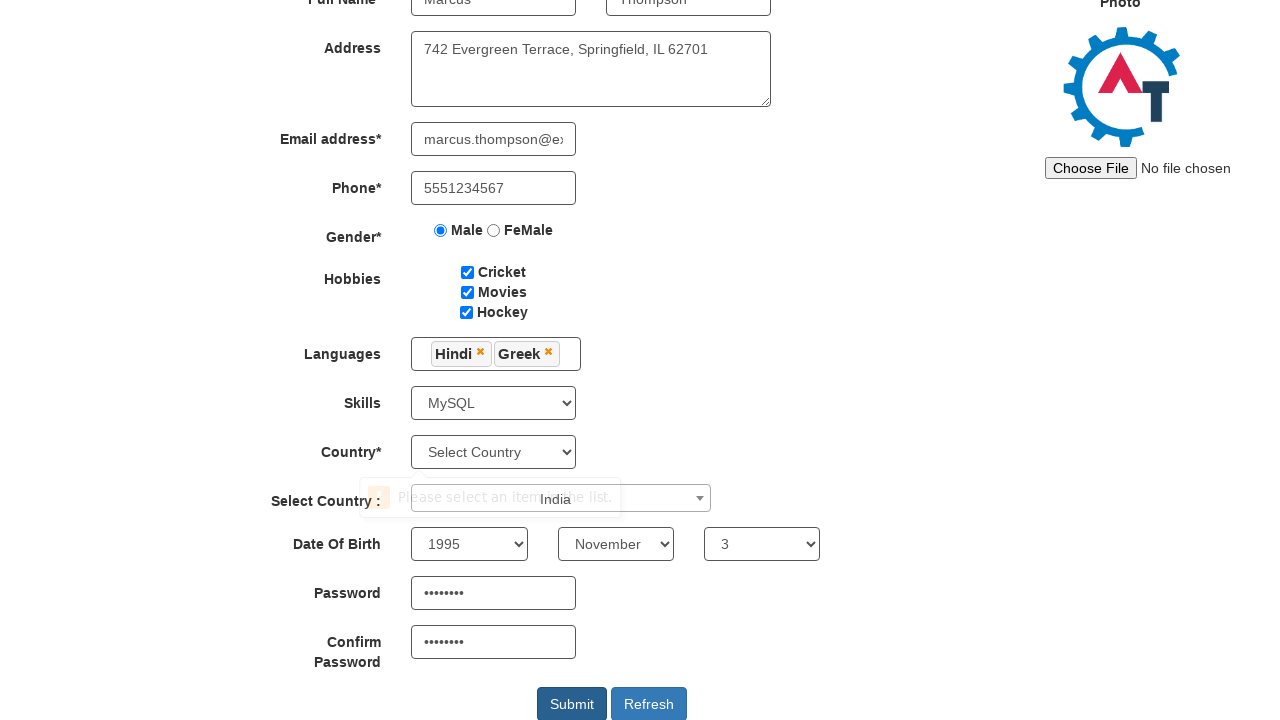

Waited for form submission to complete
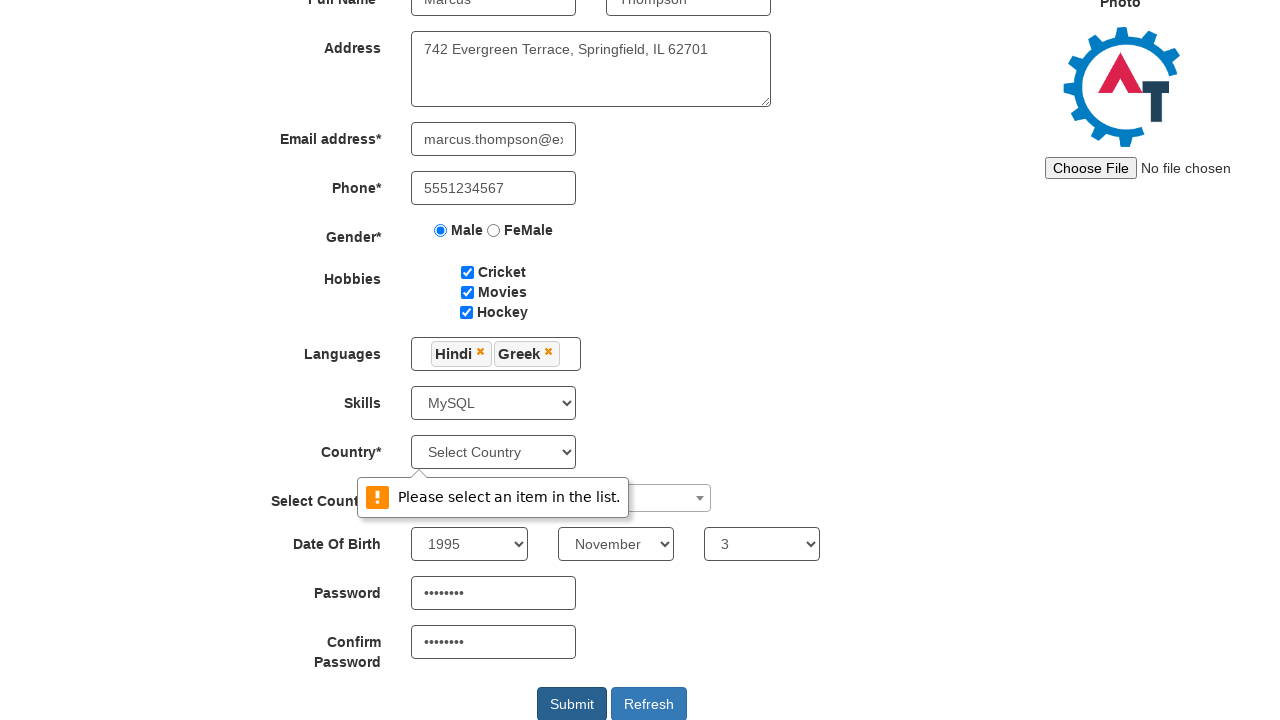

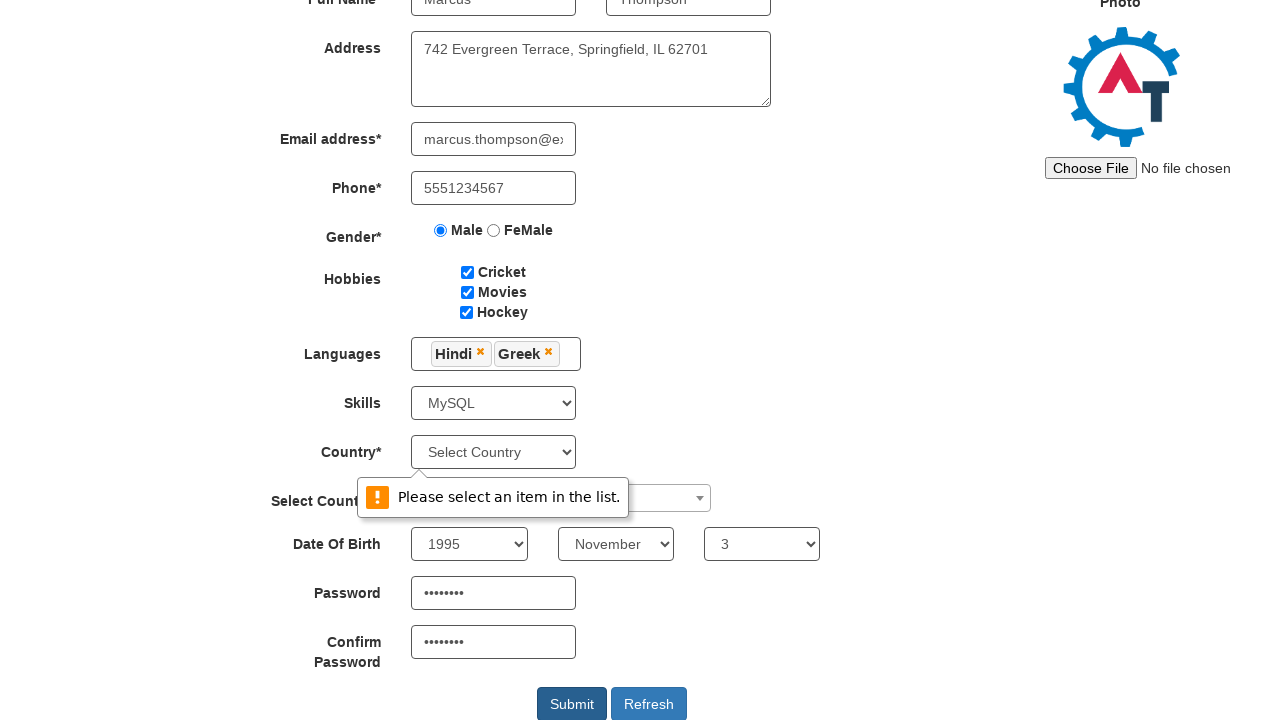